Tests window handle functionality by navigating to a page, clicking a link that opens a new window, switching to the new window, and verifying the page title of the new window.

Starting URL: https://the-internet.herokuapp.com/windows

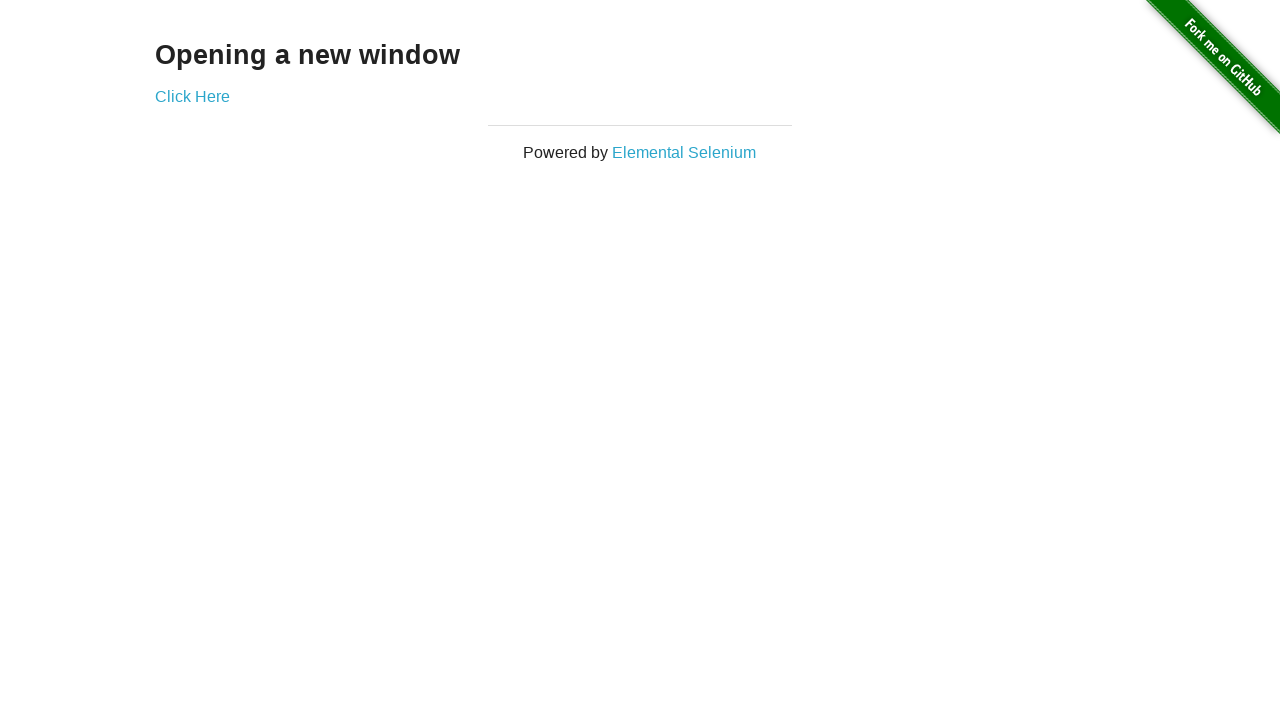

Retrieved heading text from the page
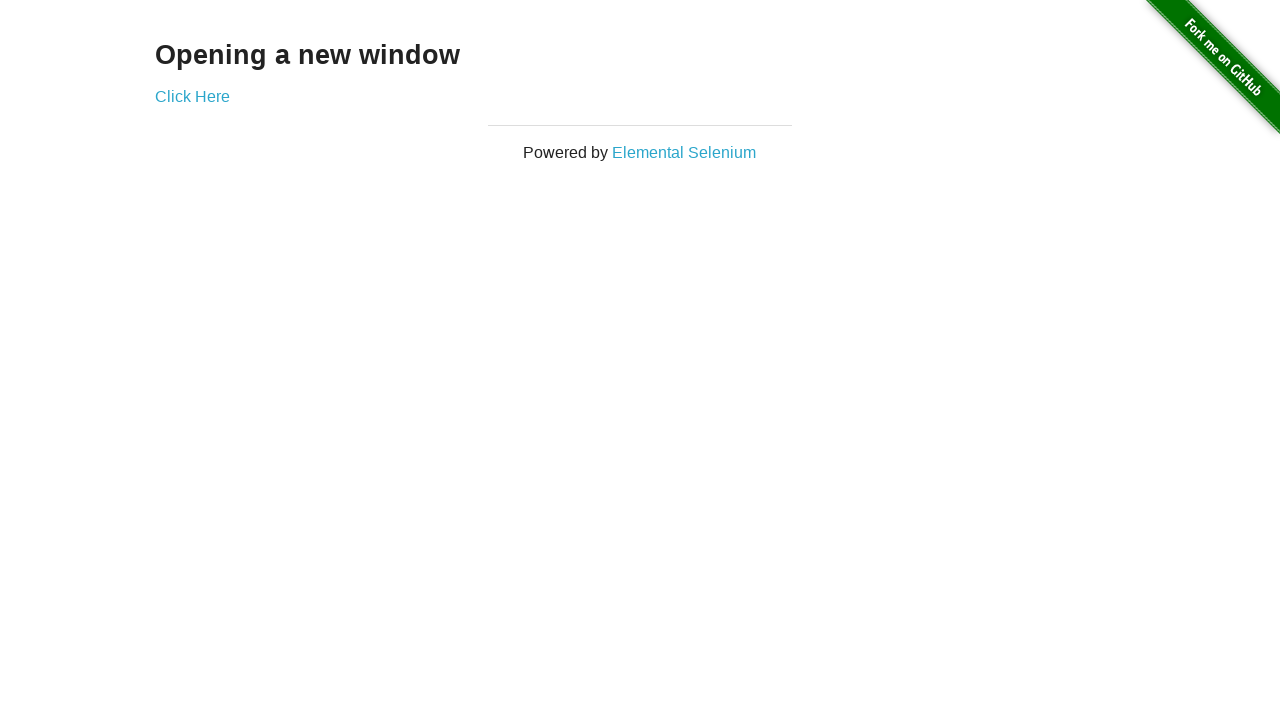

Verified heading text is 'Opening a new window'
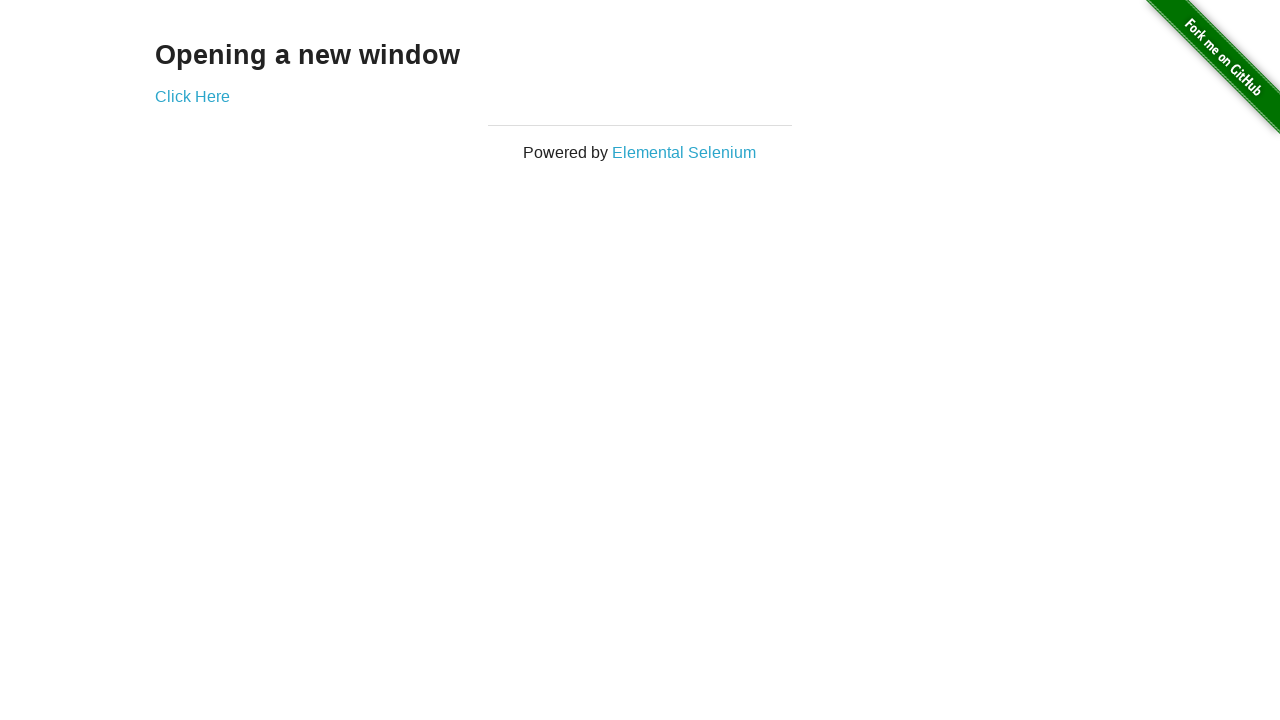

Verified page title is 'The Internet'
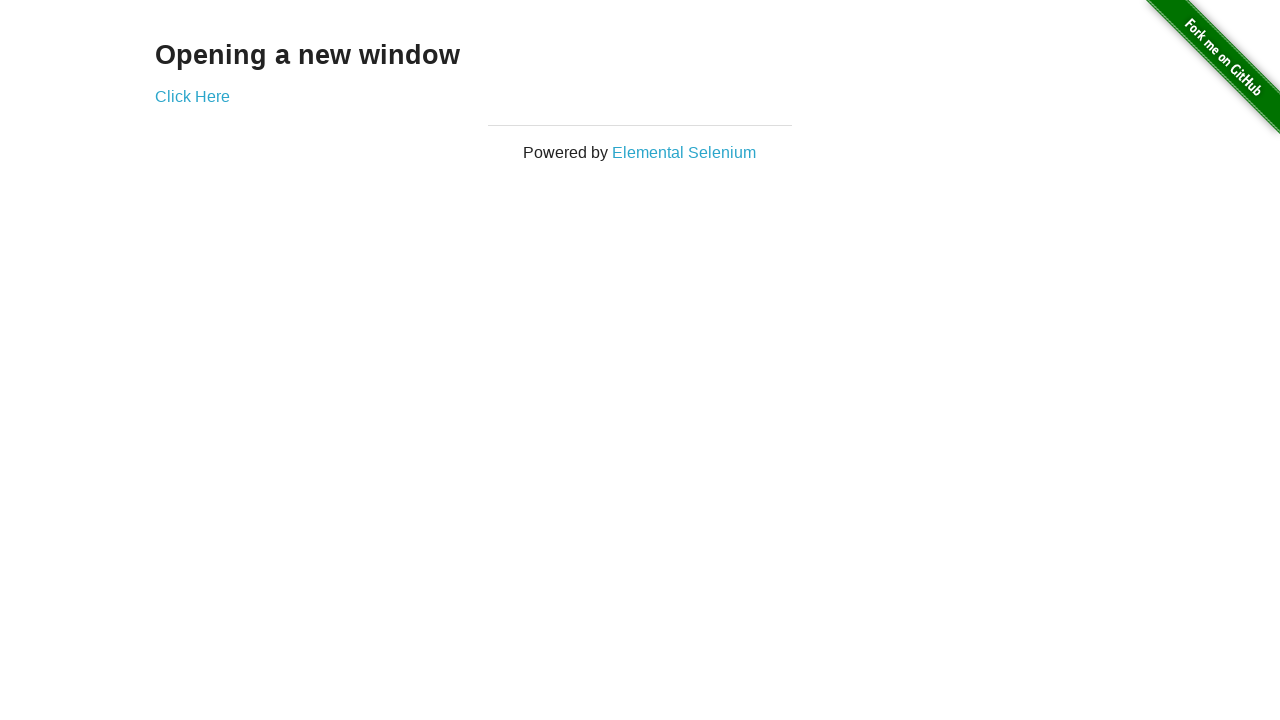

Clicked 'Click Here' link to open new window at (192, 96) on text=Click Here
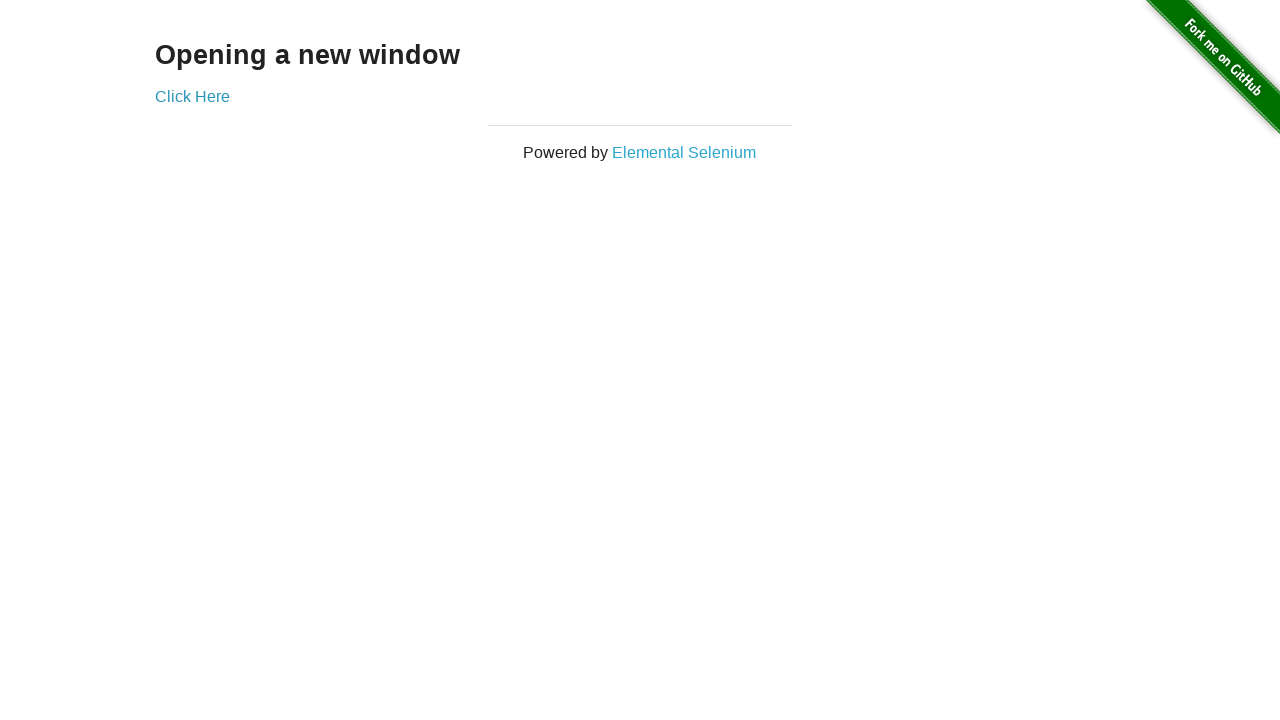

Retrieved new window/page object
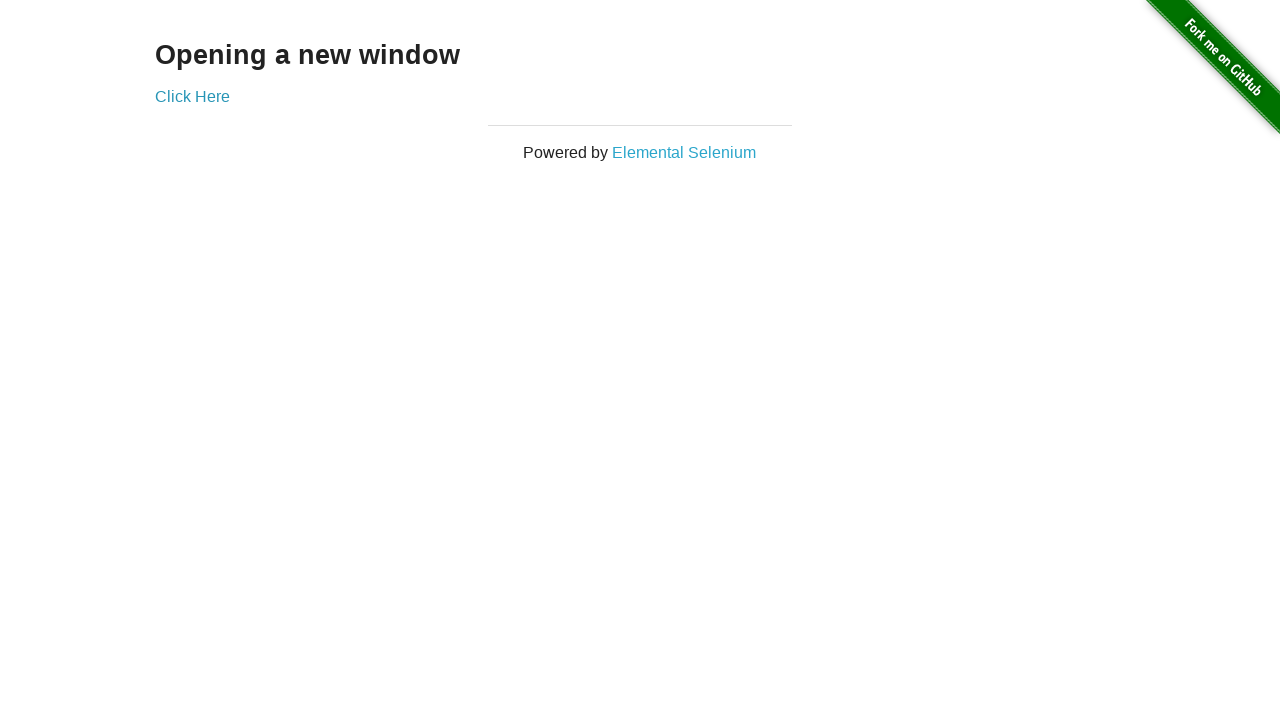

Waited for new page to load completely
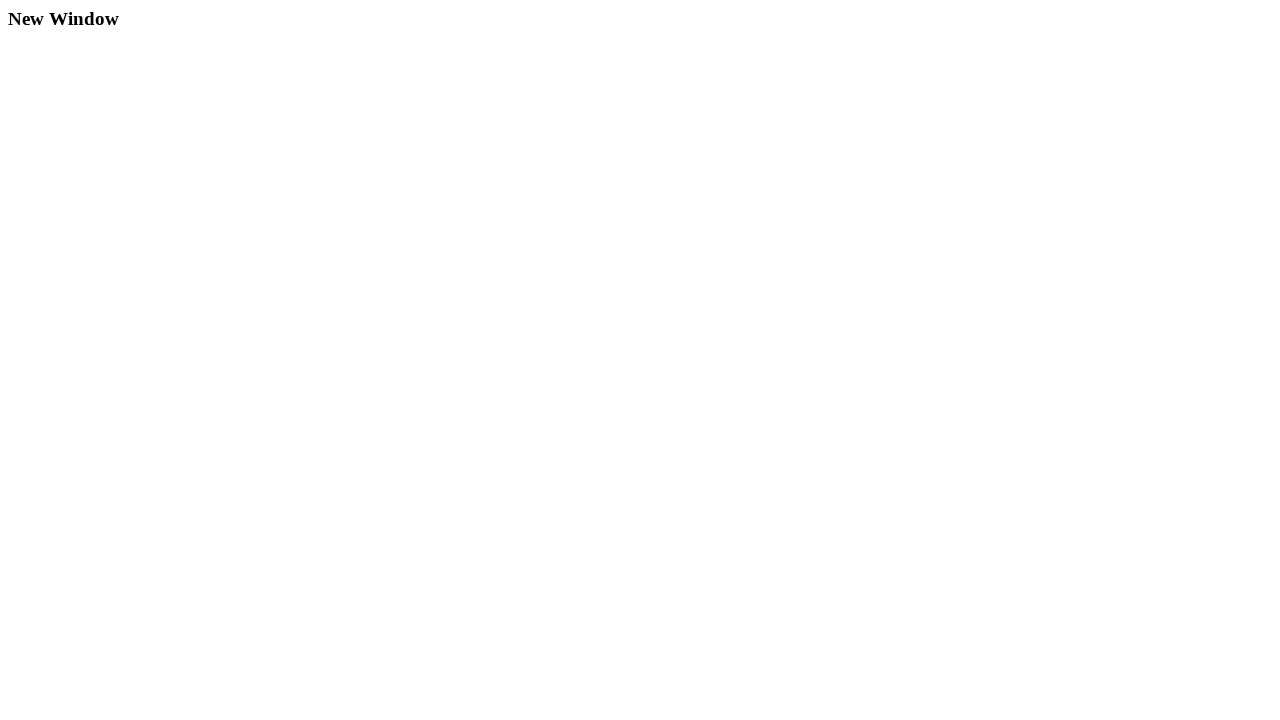

Retrieved new page title
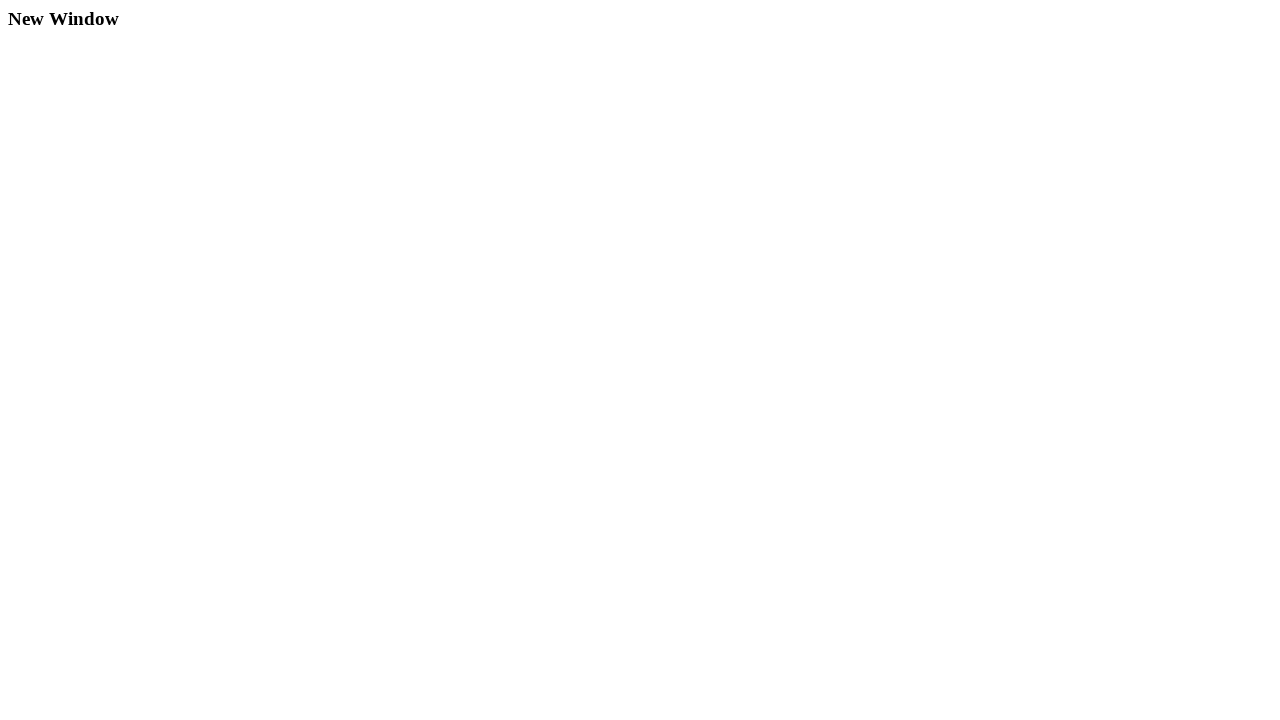

Verified new page title is 'New Window'
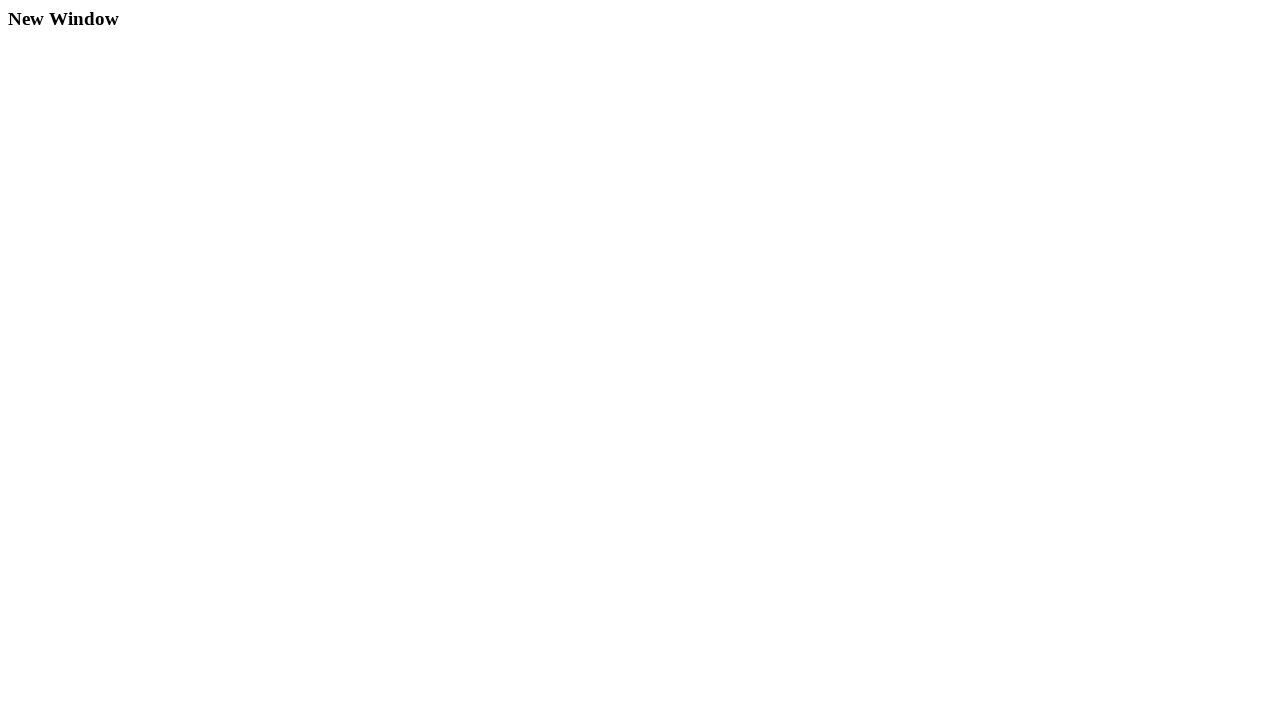

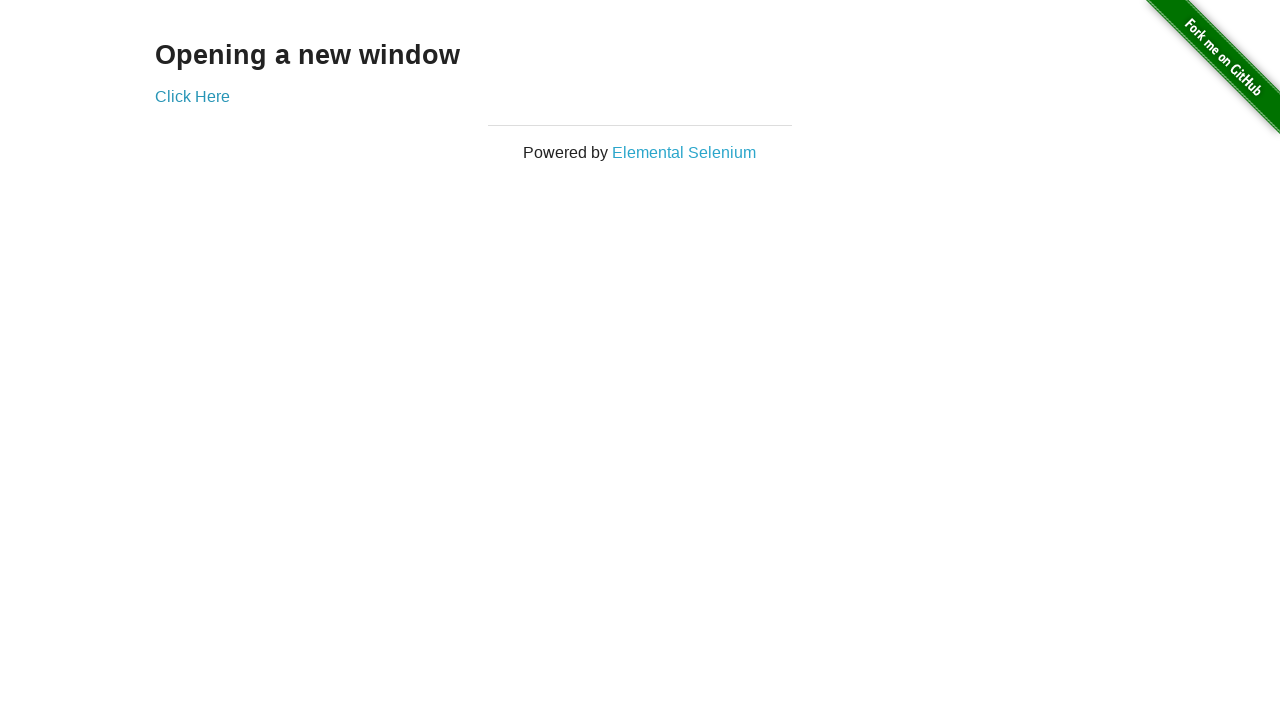